Tests JavaScript prompt alert handling by clicking a button to trigger a JS prompt, entering text into the alert, and accepting it

Starting URL: https://the-internet.herokuapp.com/javascript_alerts

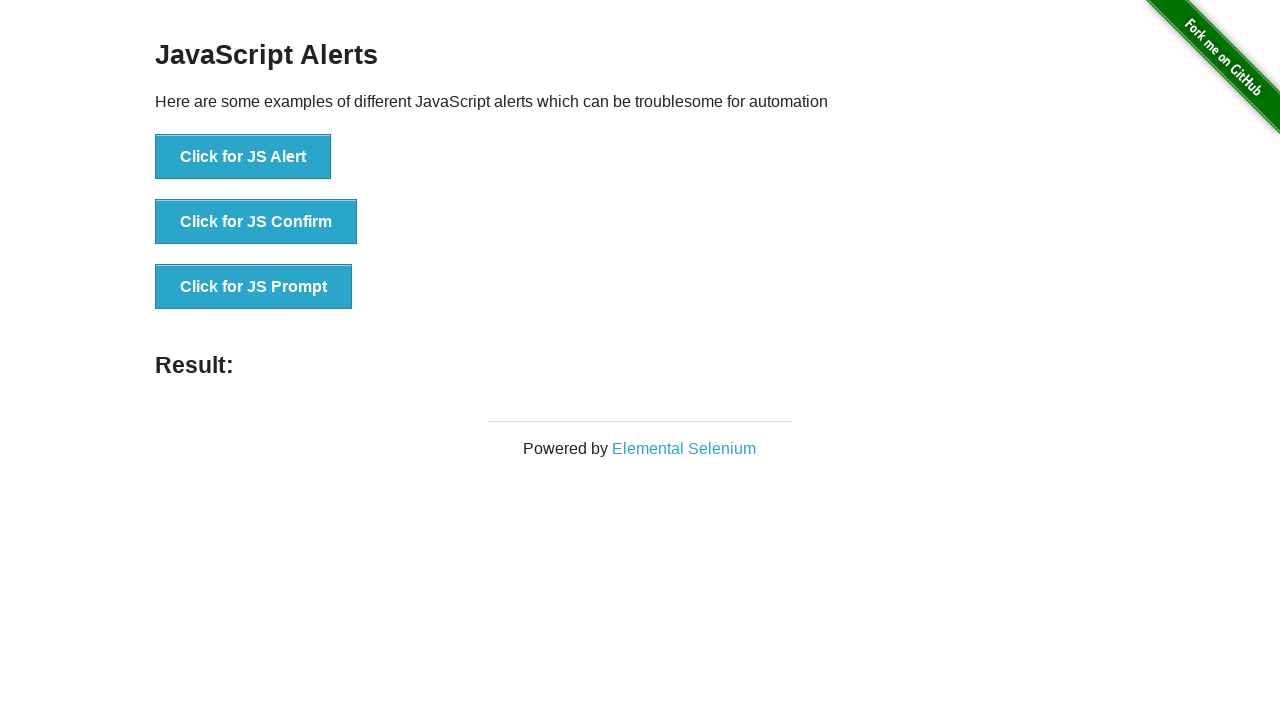

Clicked 'Click for JS Prompt' button to trigger JavaScript prompt at (254, 287) on xpath=//button[normalize-space()='Click for JS Prompt']
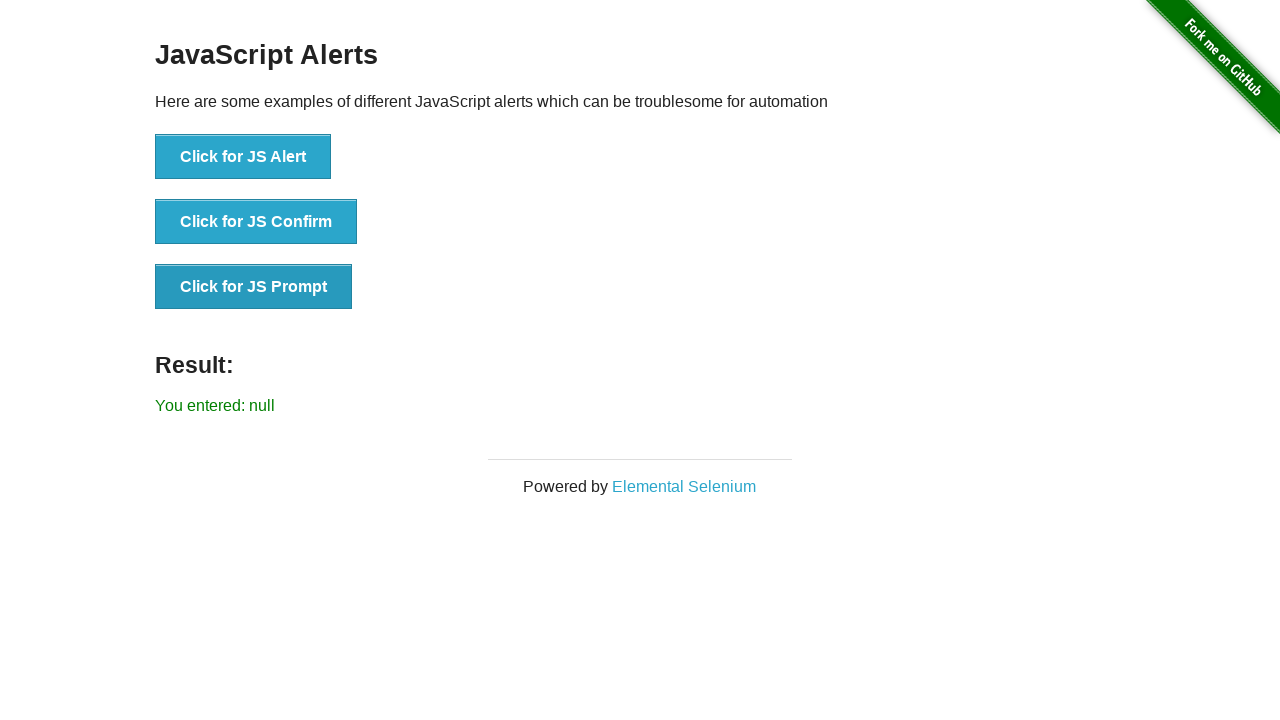

Set up dialog handler to accept prompt with text 'Hello i am learning selenium'
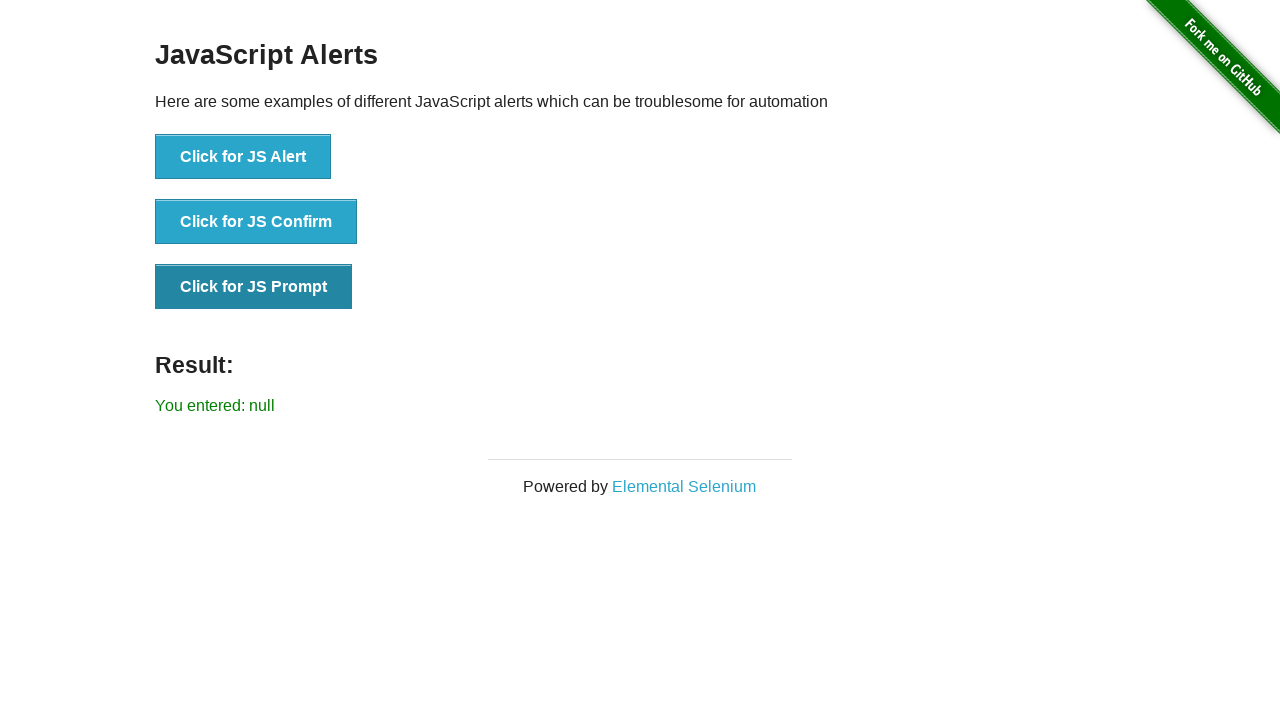

Clicked 'Click for JS Prompt' button again to trigger the dialog with handler active at (254, 287) on xpath=//button[normalize-space()='Click for JS Prompt']
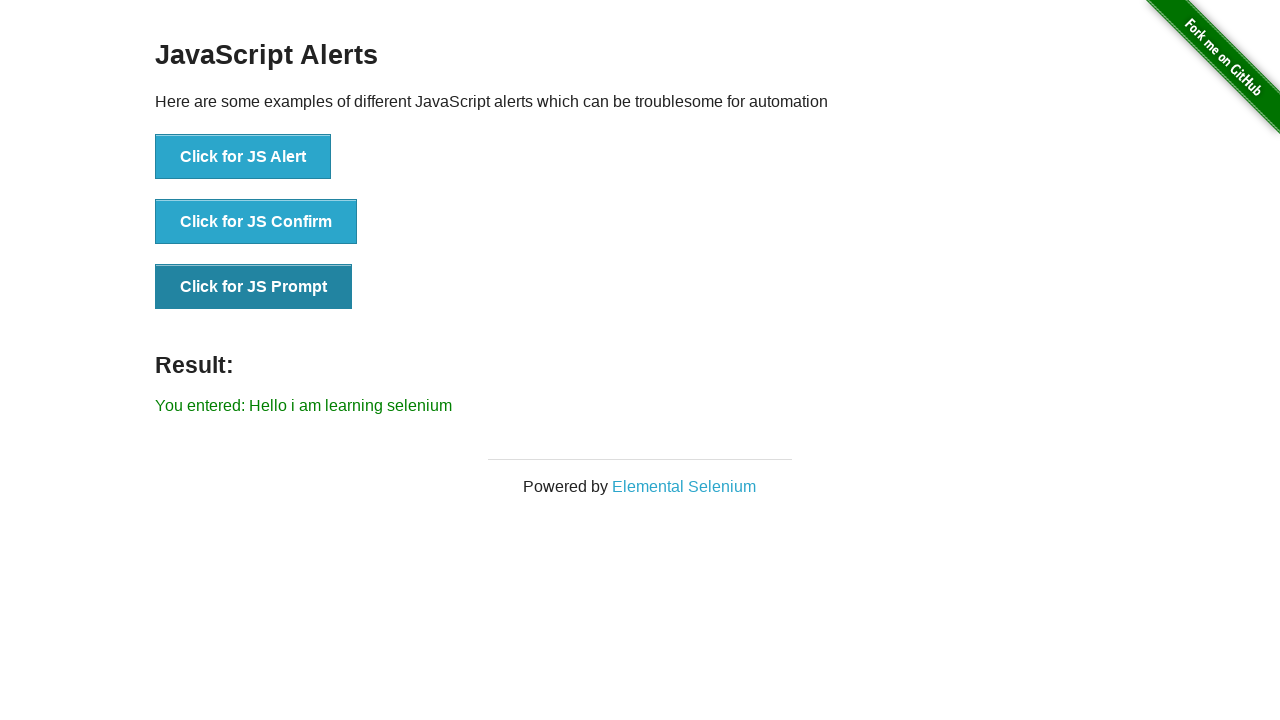

Prompt result element loaded and displayed
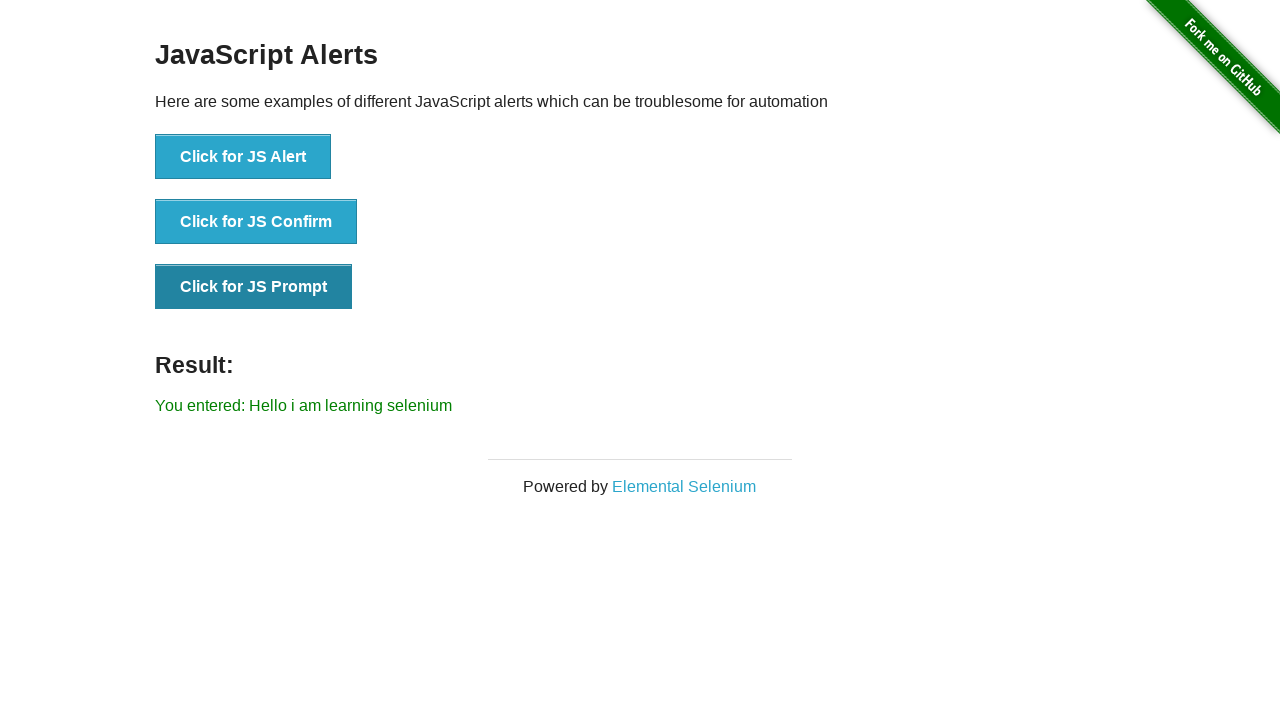

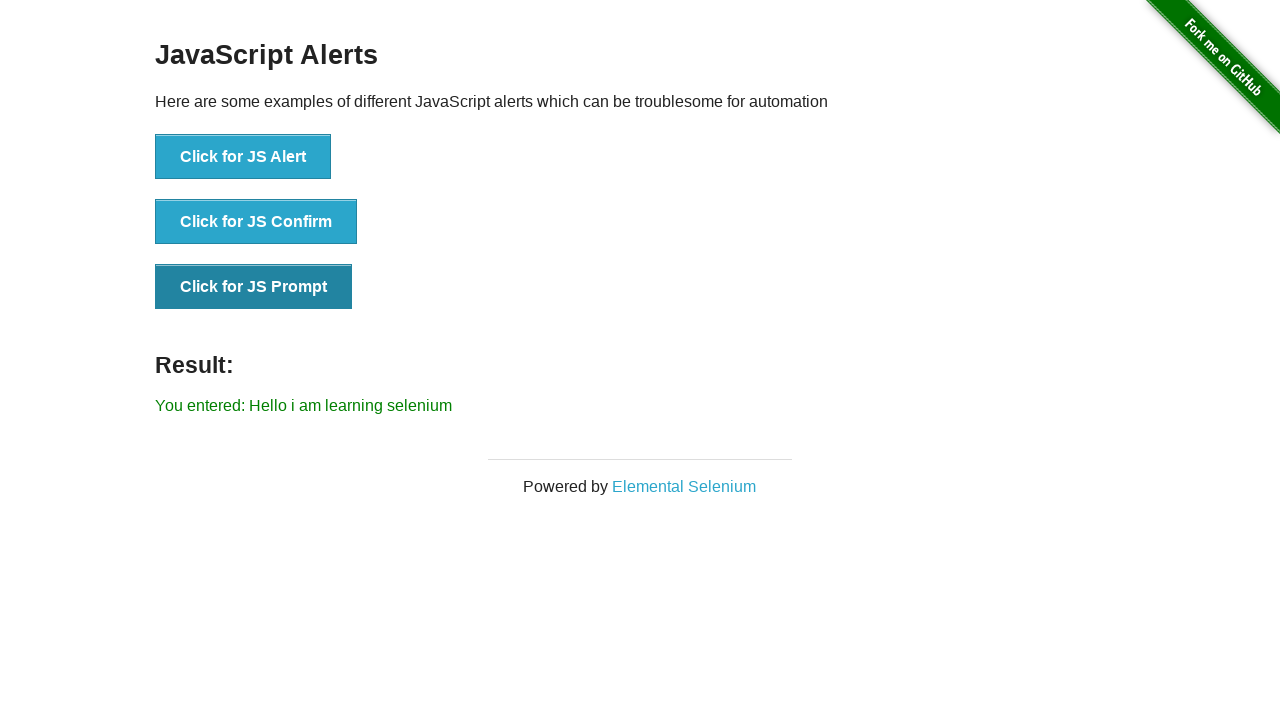